Tests filling out a text answer in a Stepik lesson exercise by entering a response in the text area and clicking the submit button.

Starting URL: https://stepik.org/lesson/25969/step/12

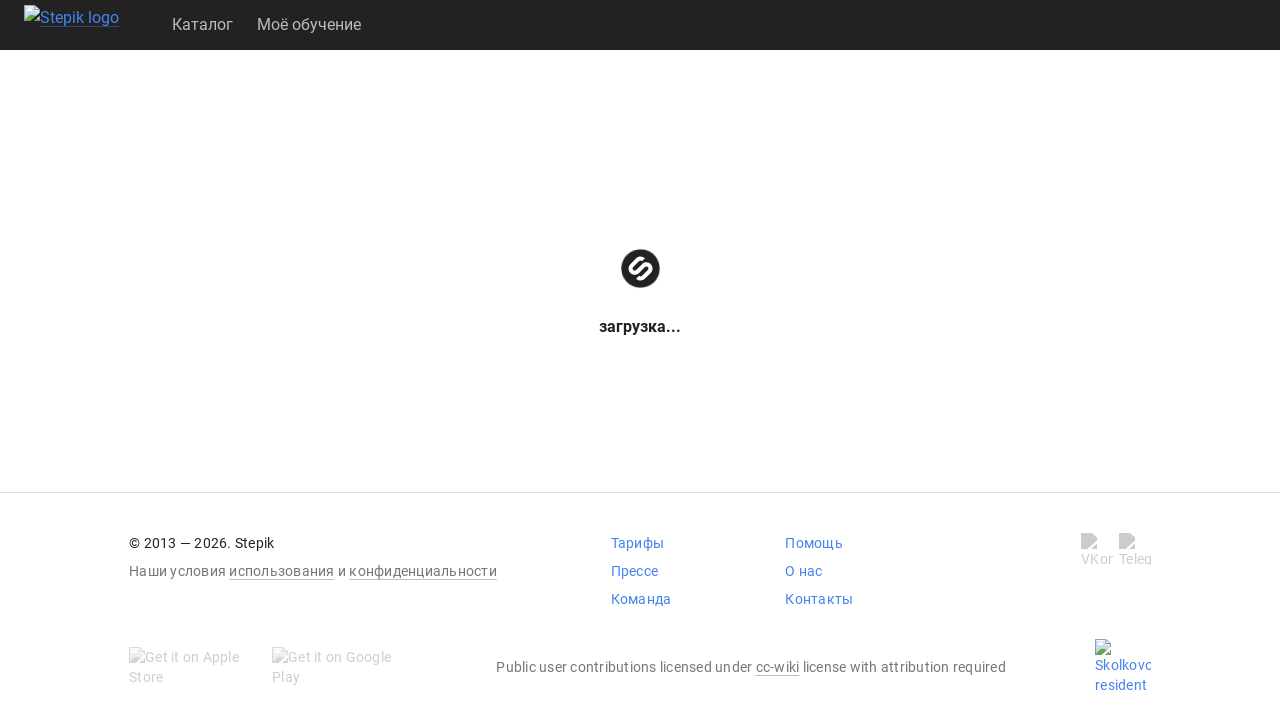

Waited for text area to be available
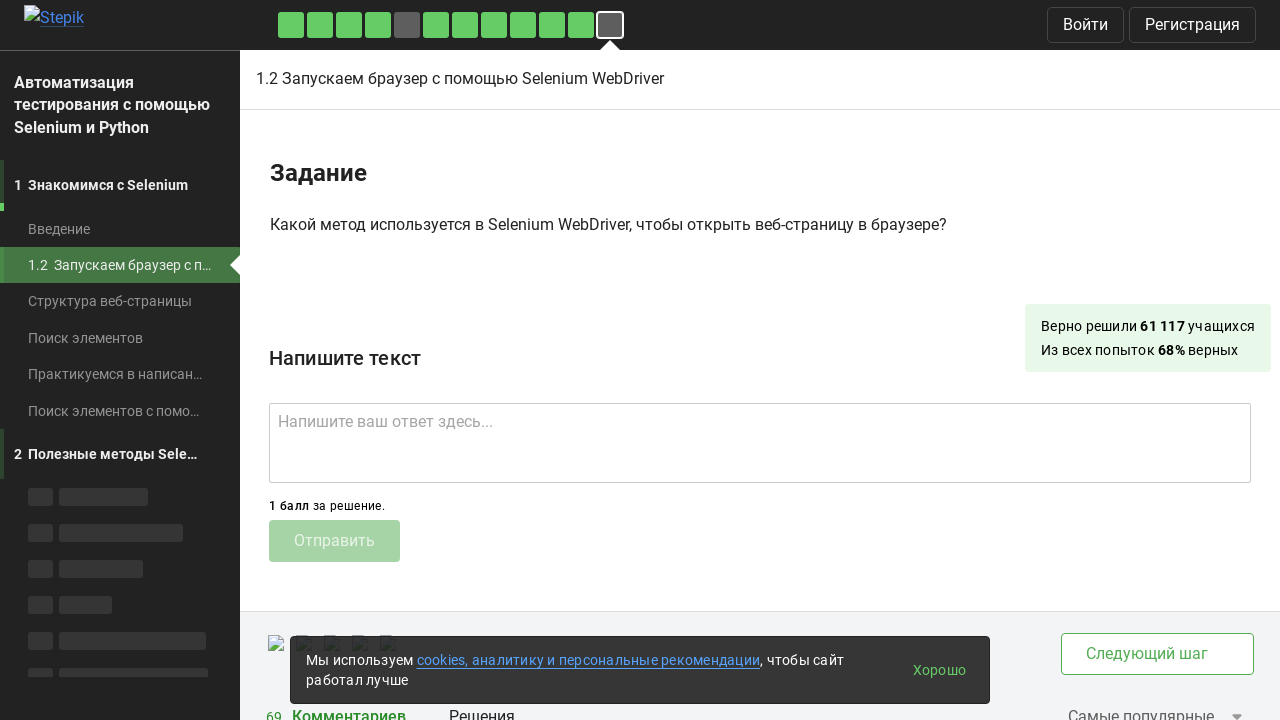

Filled text area with answer 'get()' on .ember-text-area
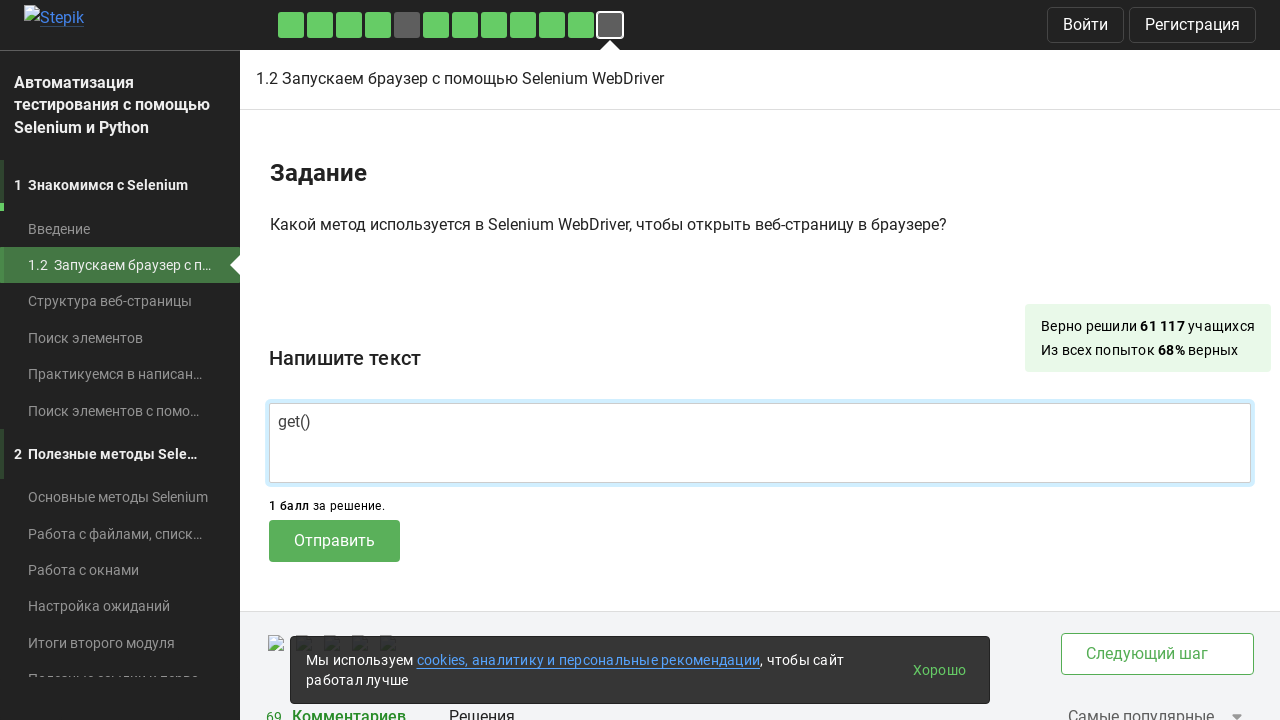

Clicked submit button to submit answer at (334, 541) on .submit-submission
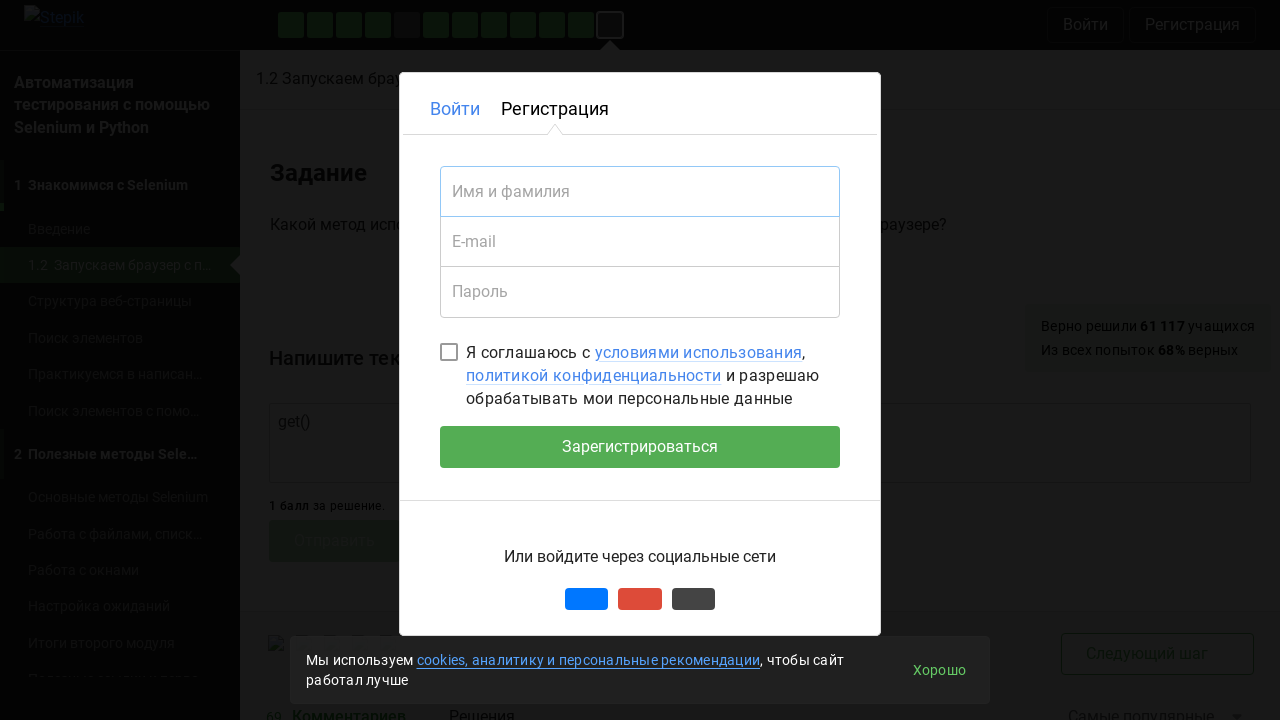

Waited 2 seconds for response to process
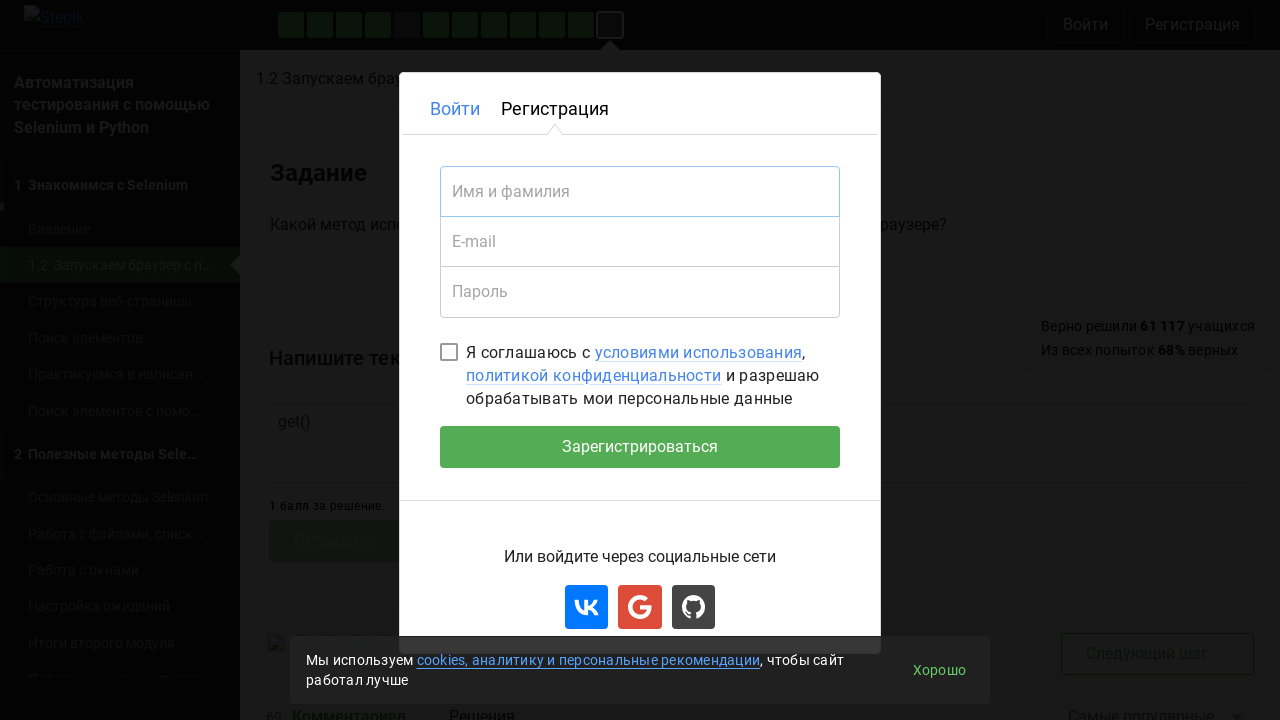

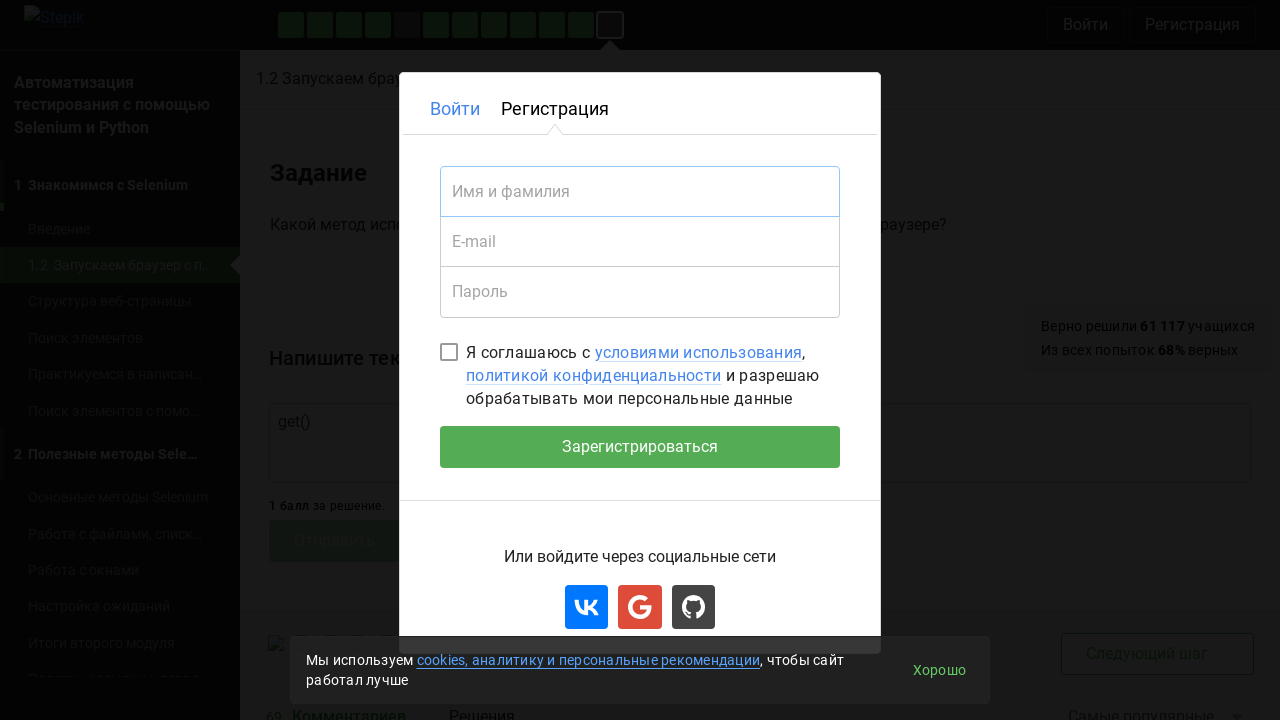